Tests a slow calculator web application by entering values (7 + 8) and verifying the result displays 15 after waiting for the calculation to complete

Starting URL: https://bonigarcia.dev/selenium-webdriver-java/slow-calculator.html

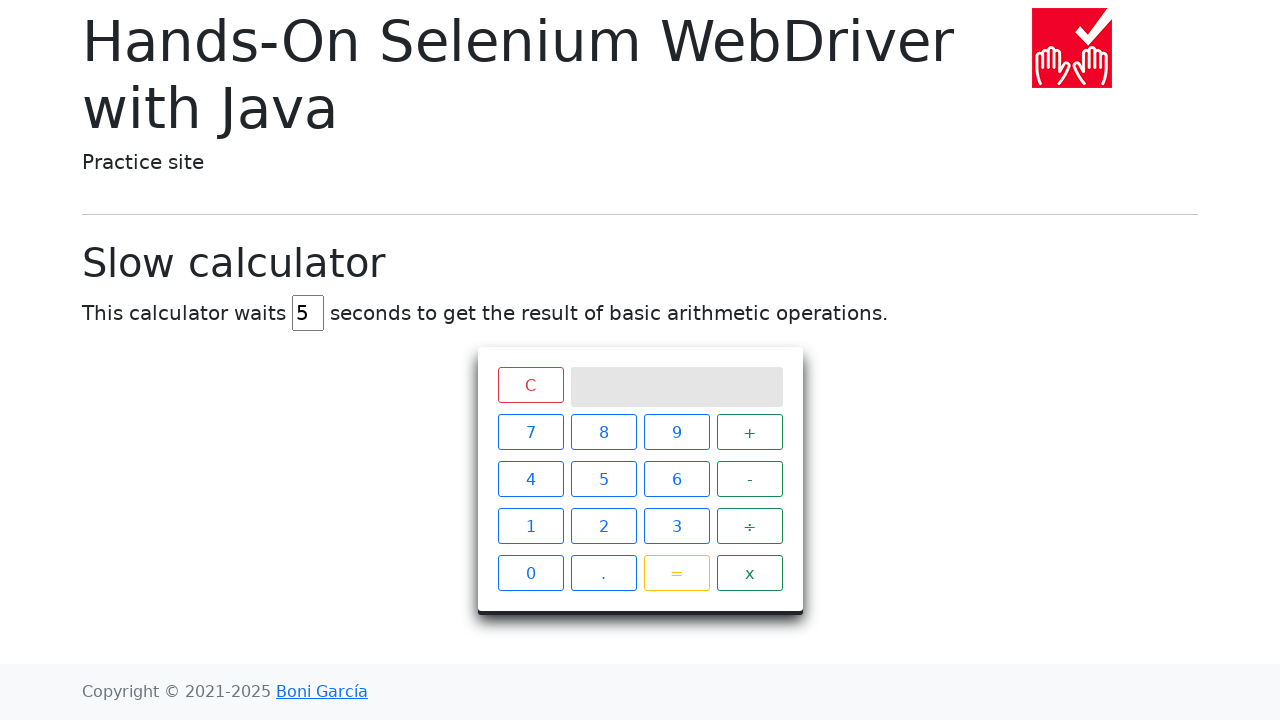

Cleared the delay field on #delay
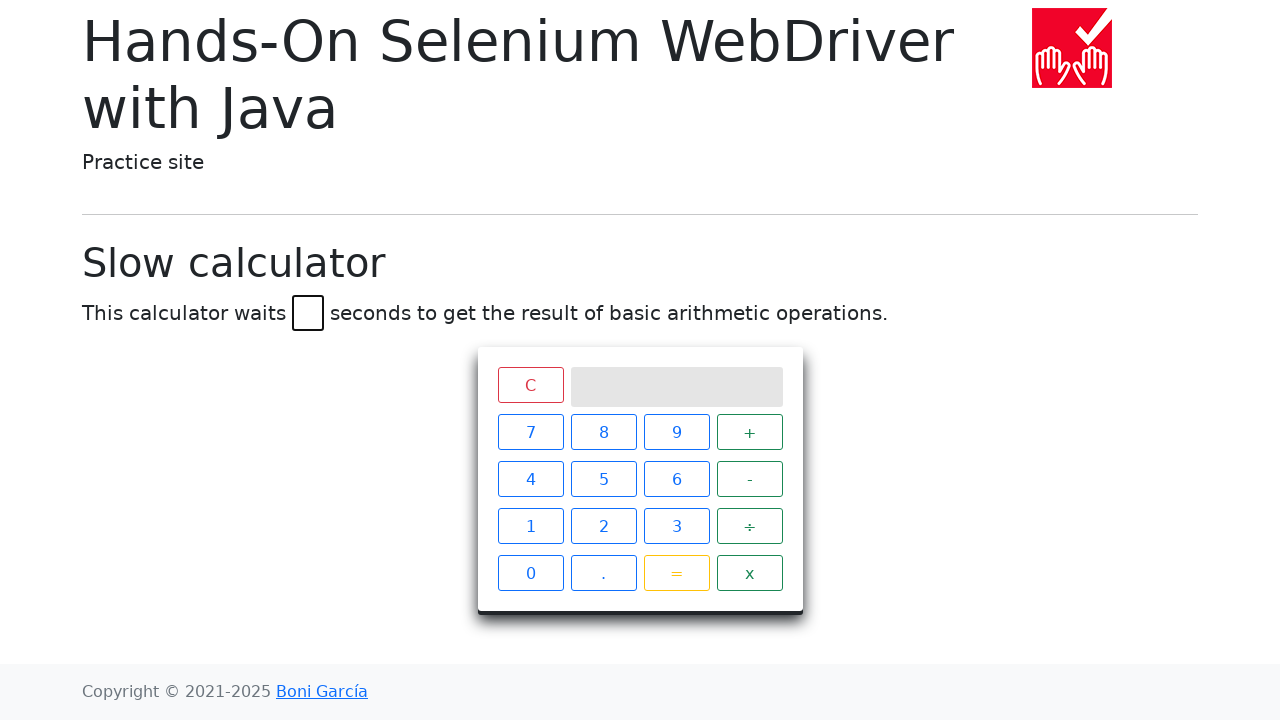

Set delay value to 1 on #delay
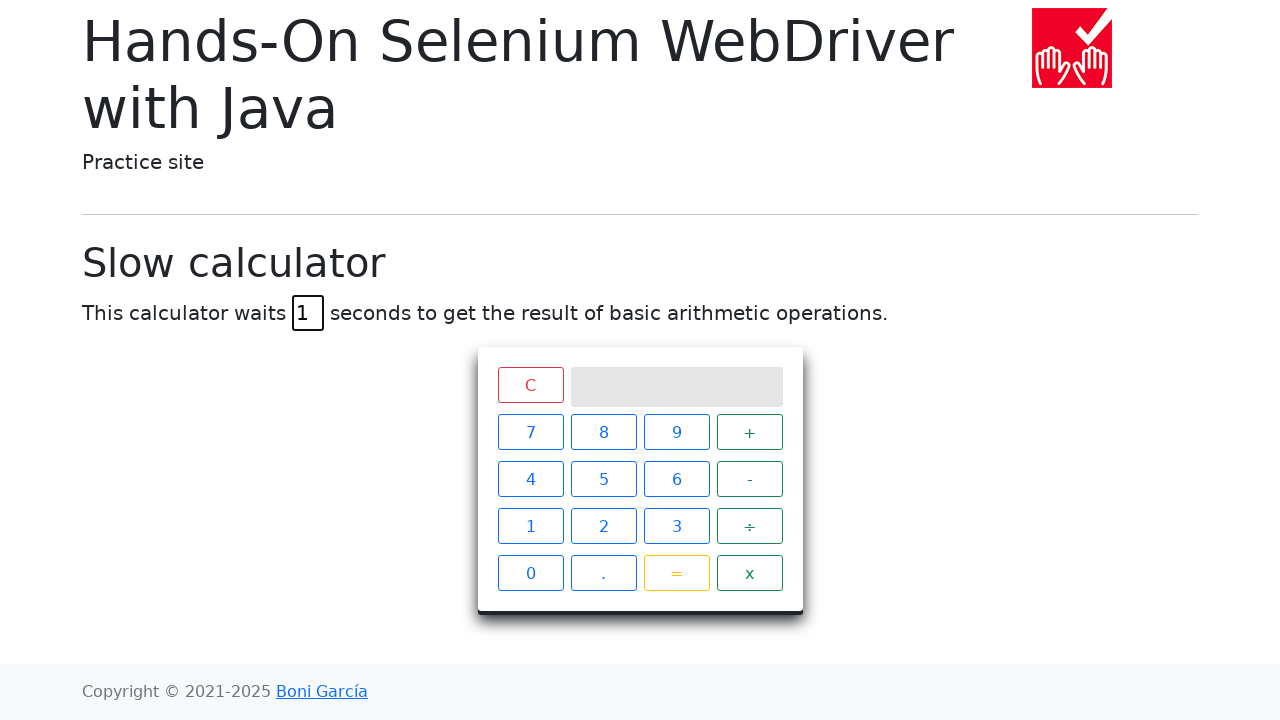

Clicked number 7 at (530, 432) on xpath=//span[text()='7']
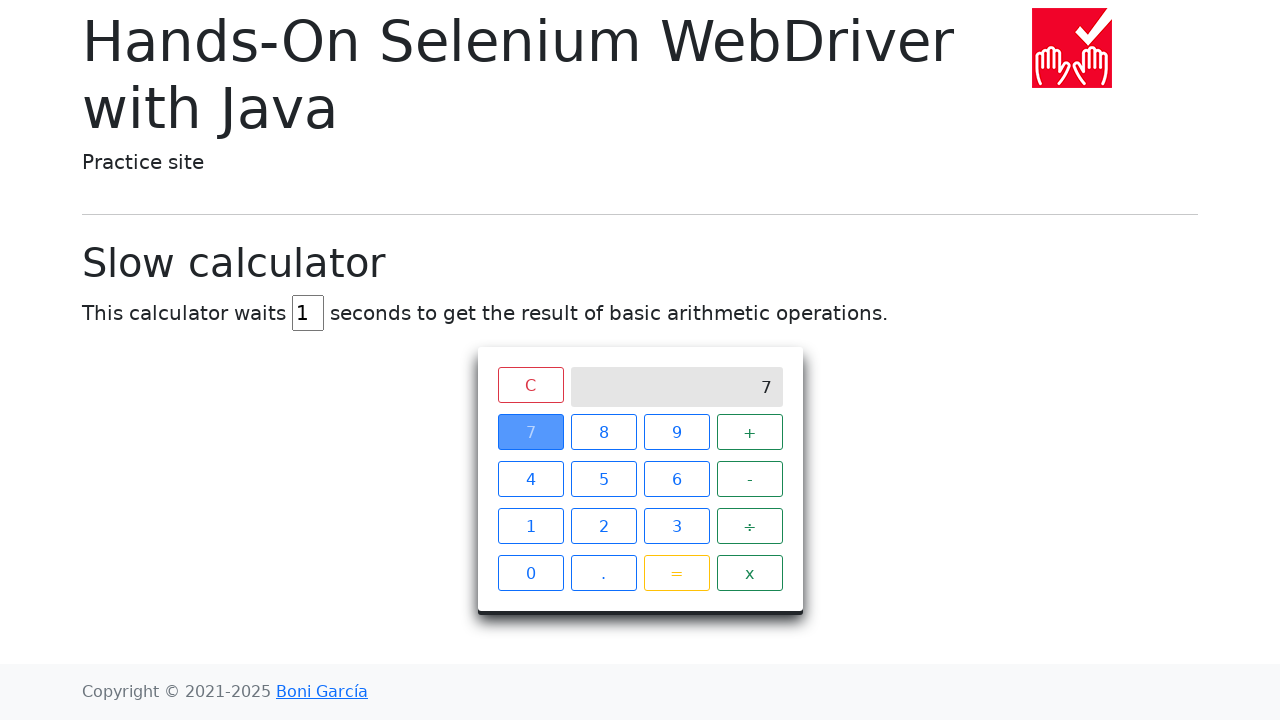

Clicked plus operator at (750, 432) on xpath=//span[text()='+']
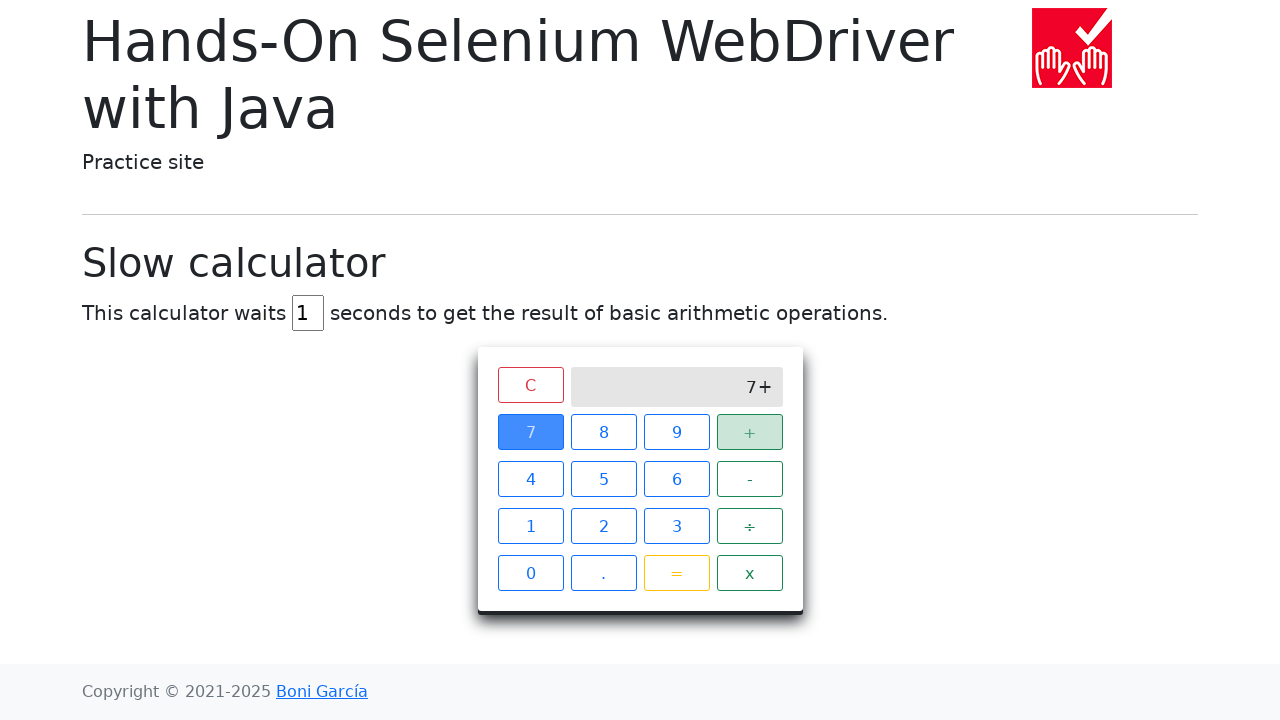

Clicked number 8 at (604, 432) on xpath=//span[text()='8']
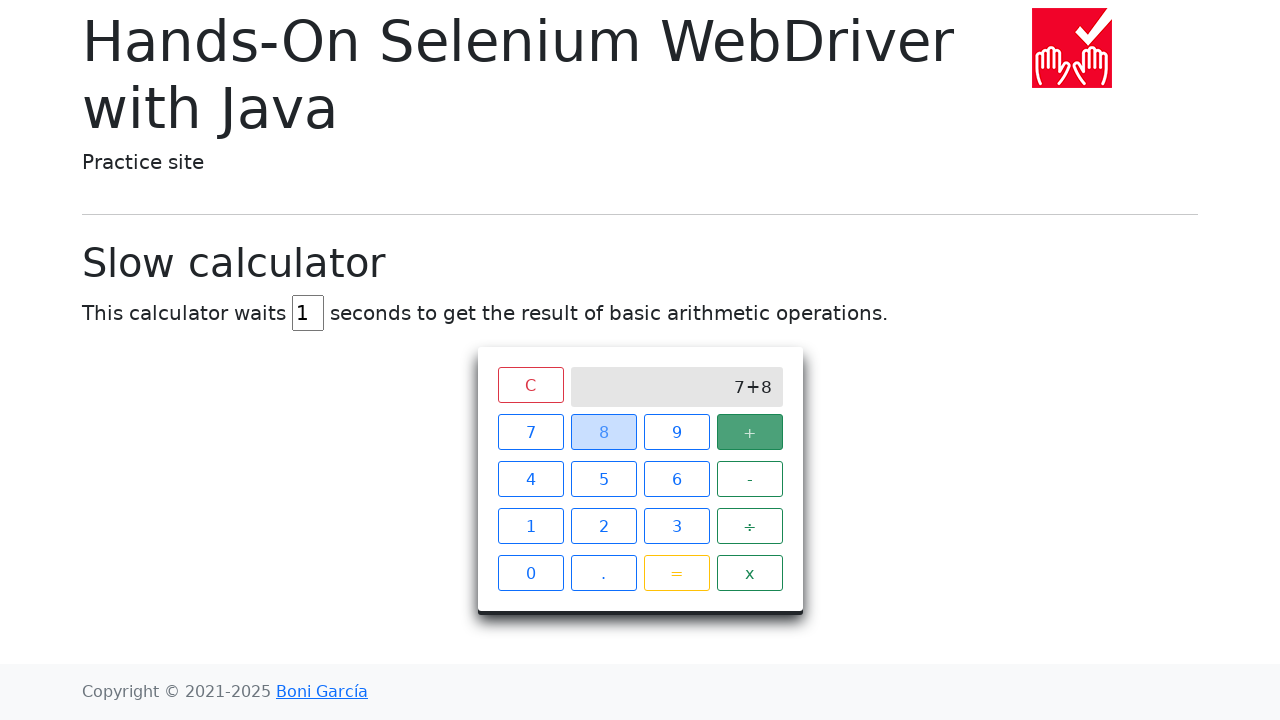

Clicked equals button to calculate at (676, 573) on xpath=//span[text()='=']
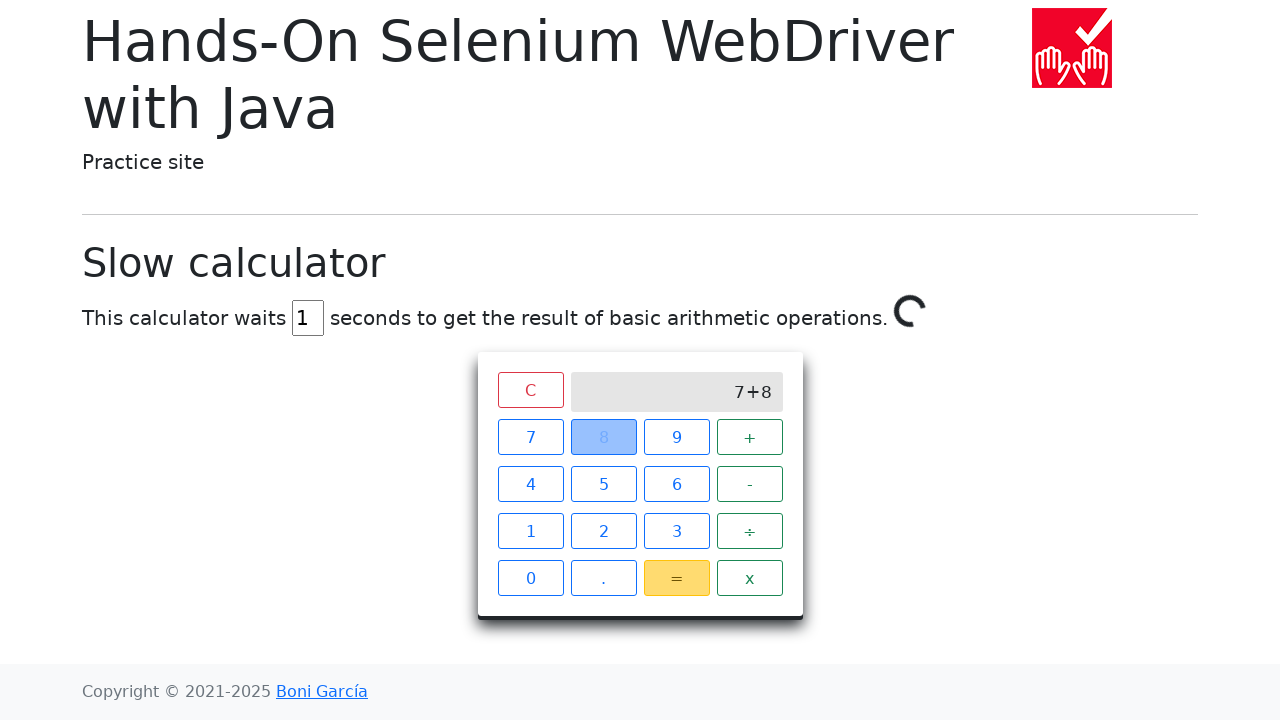

Verified result displays 15 after calculation completed
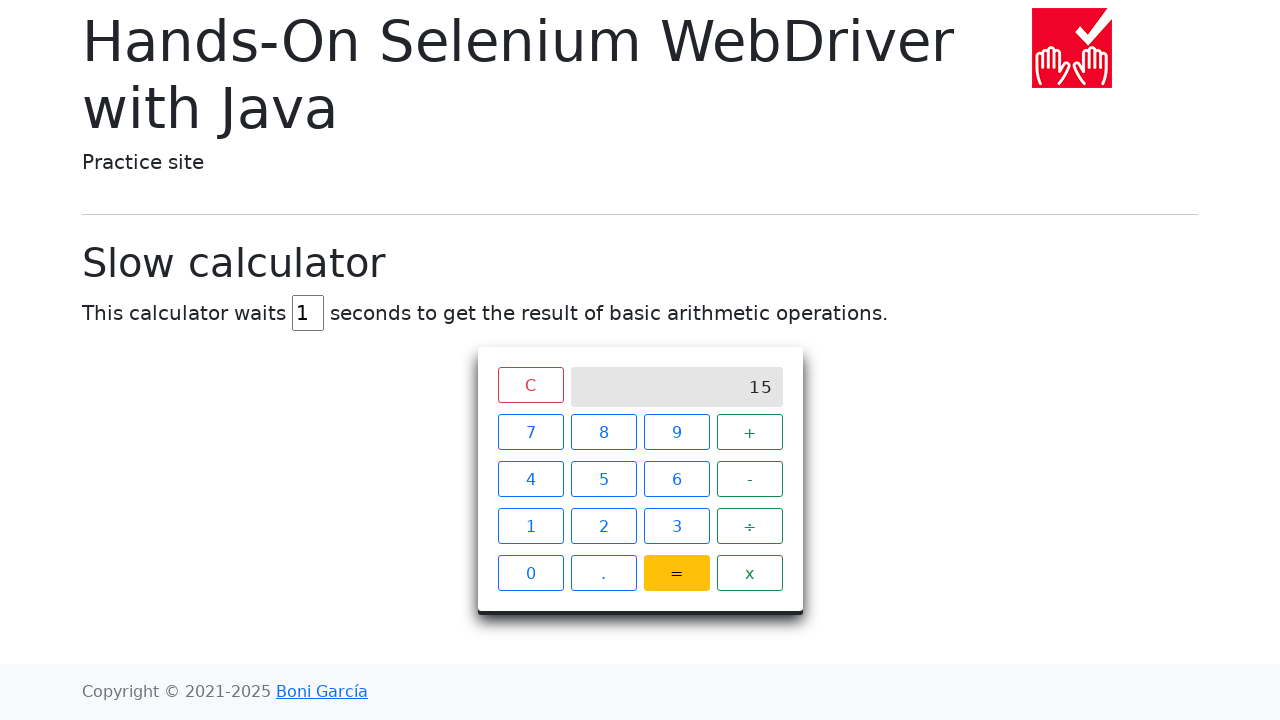

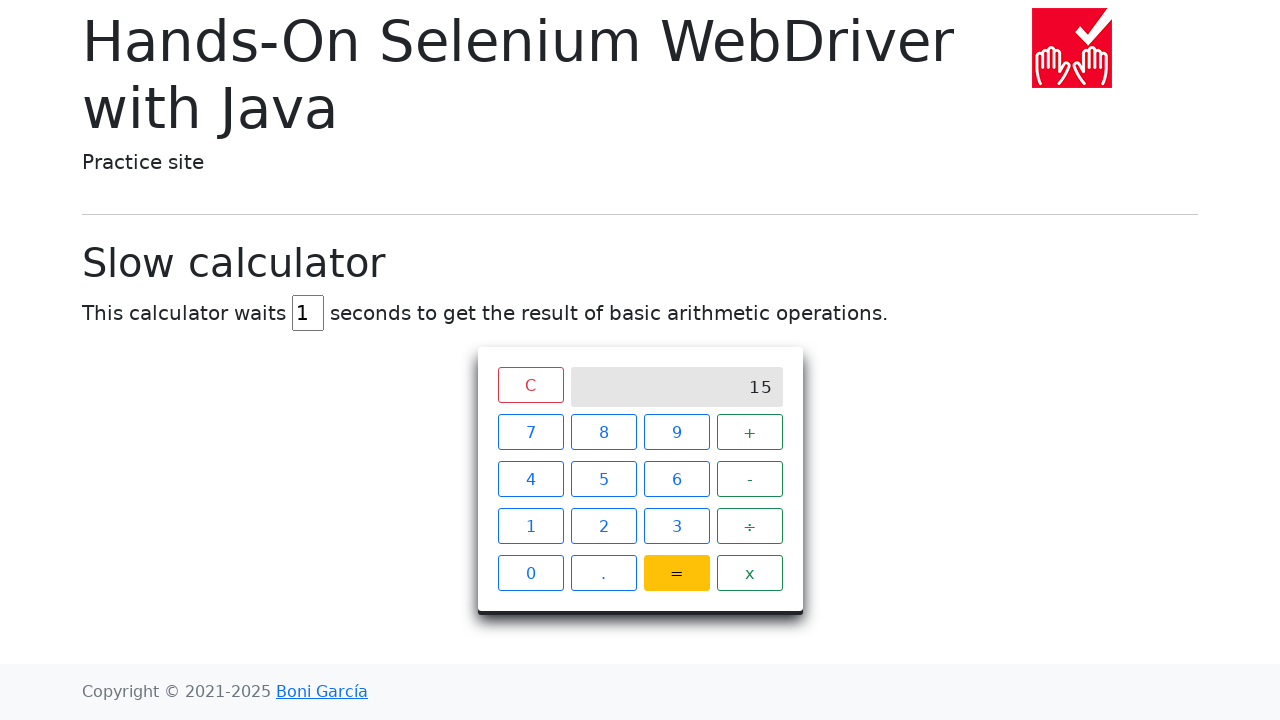